Tests drag and drop functionality on jQuery UI demo page by dragging an element from source to target within an iframe, then navigates to the Button demo page

Starting URL: https://jqueryui.com/droppable/

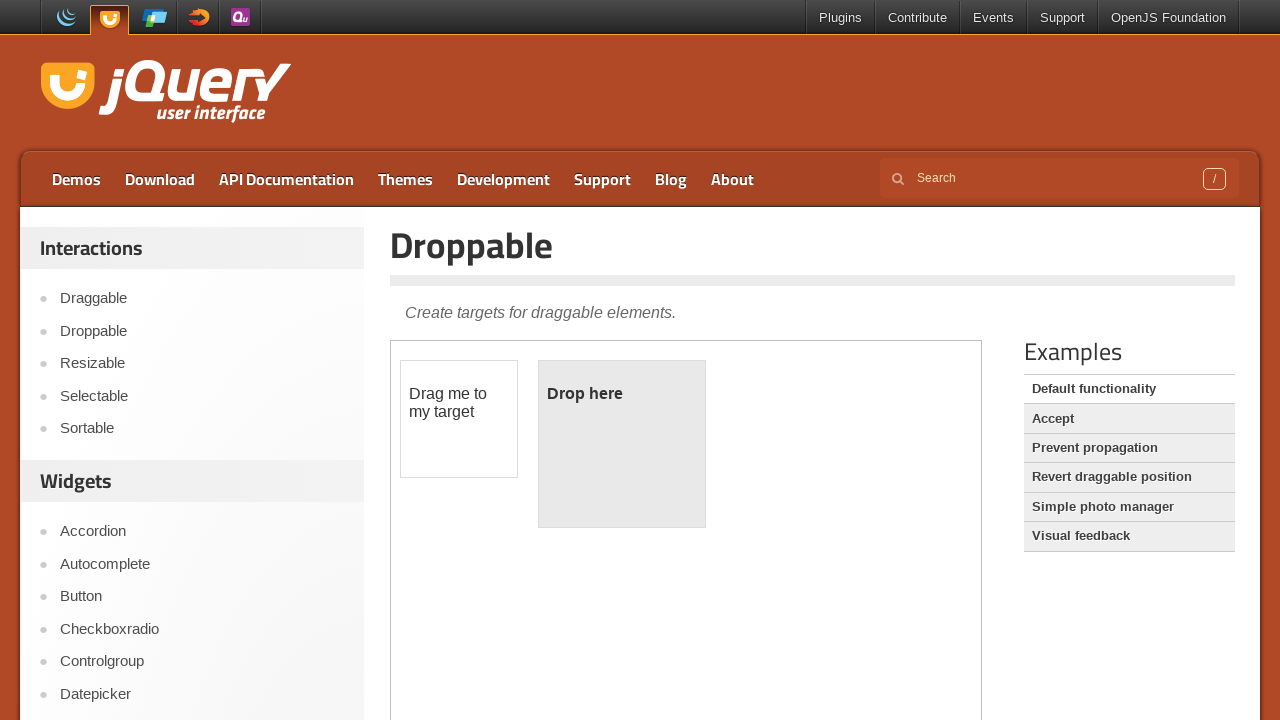

Located the demo iframe
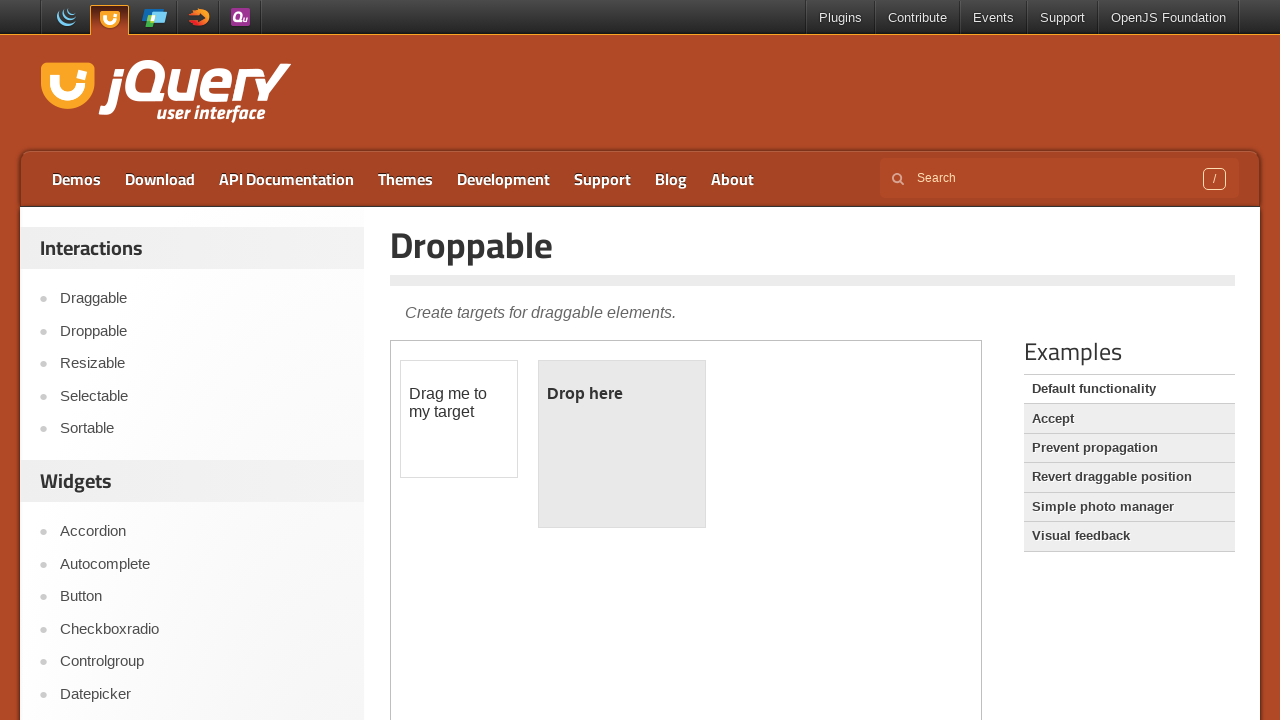

Located draggable source element within iframe
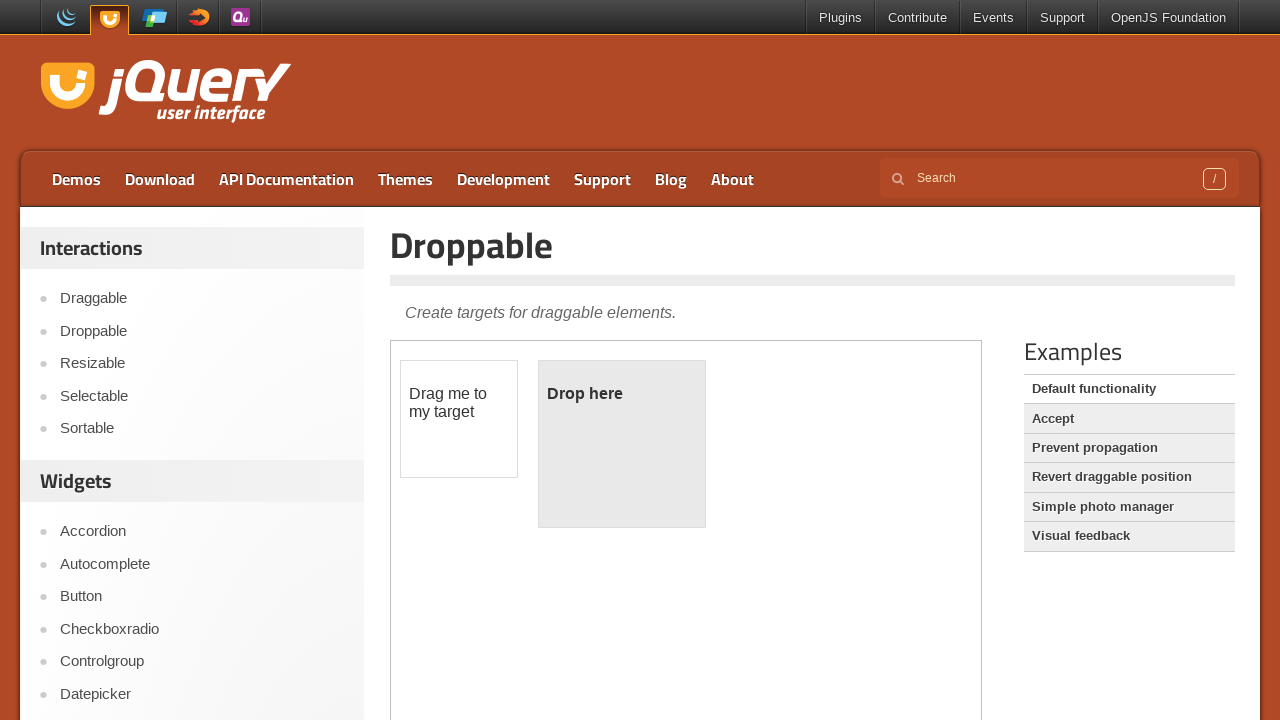

Located droppable target element within iframe
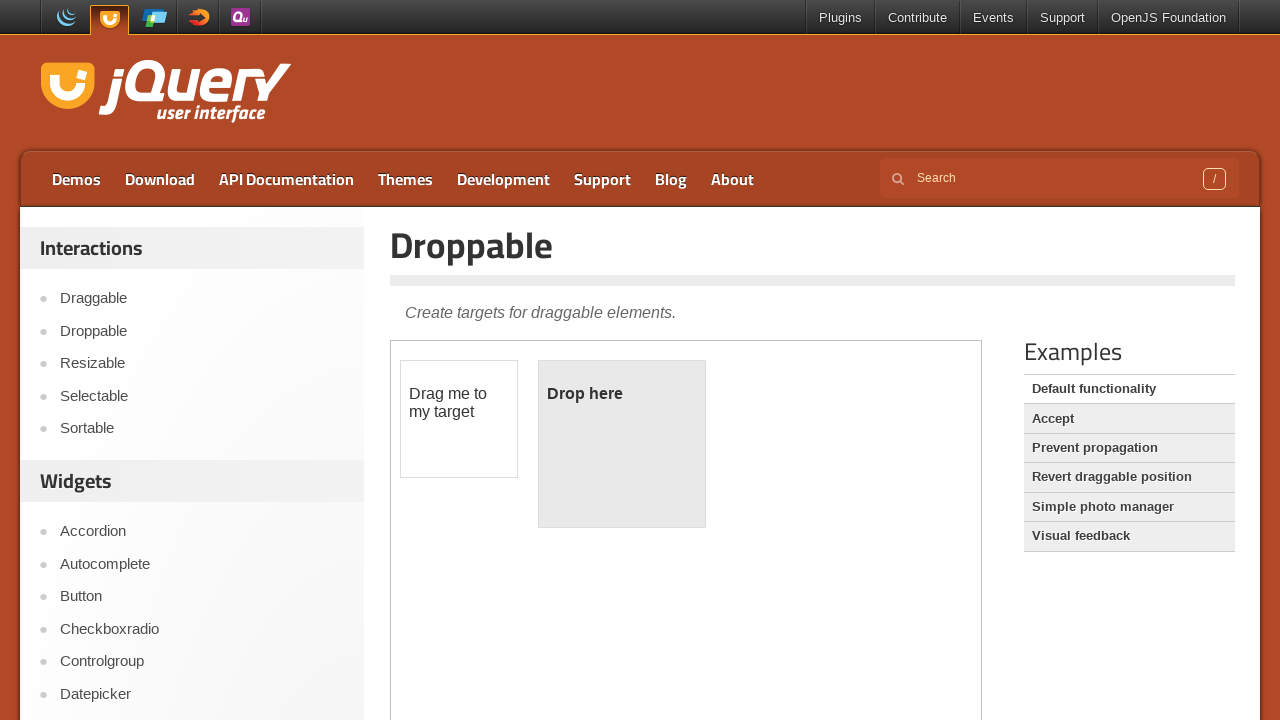

Dragged draggable element to droppable target at (622, 444)
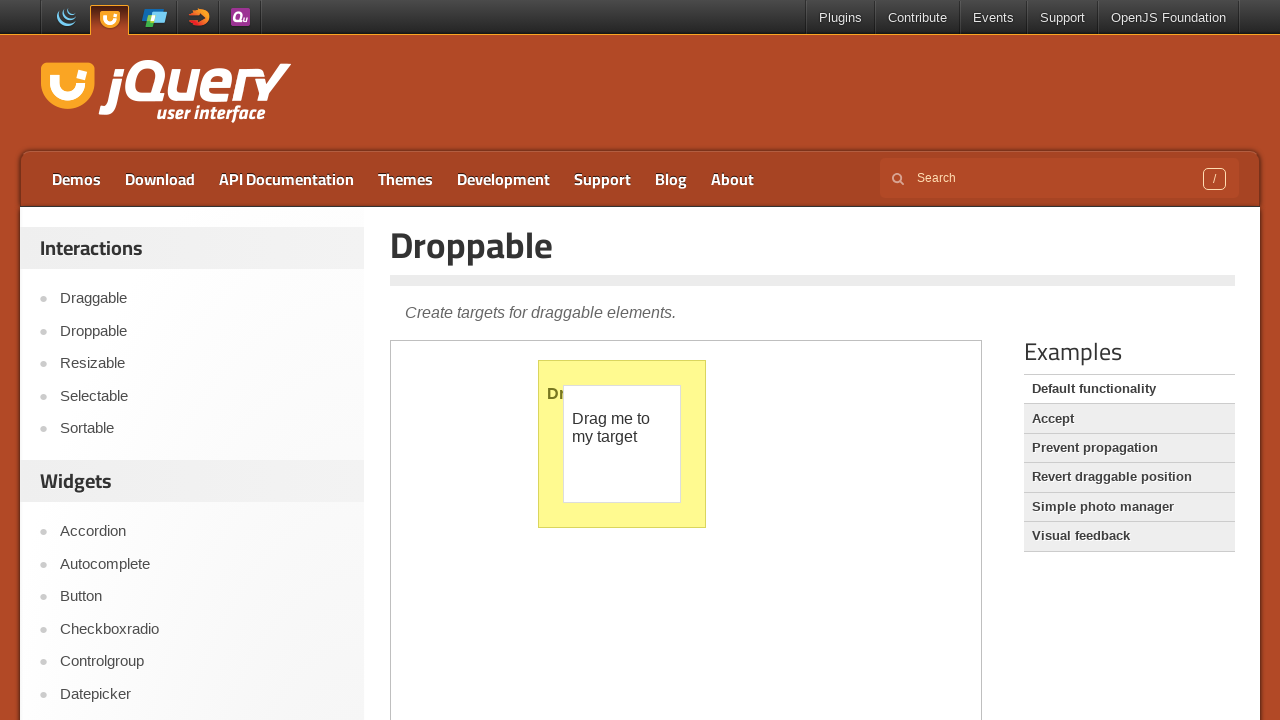

Clicked on Button link to navigate to Button demo page at (202, 597) on a:text('Button')
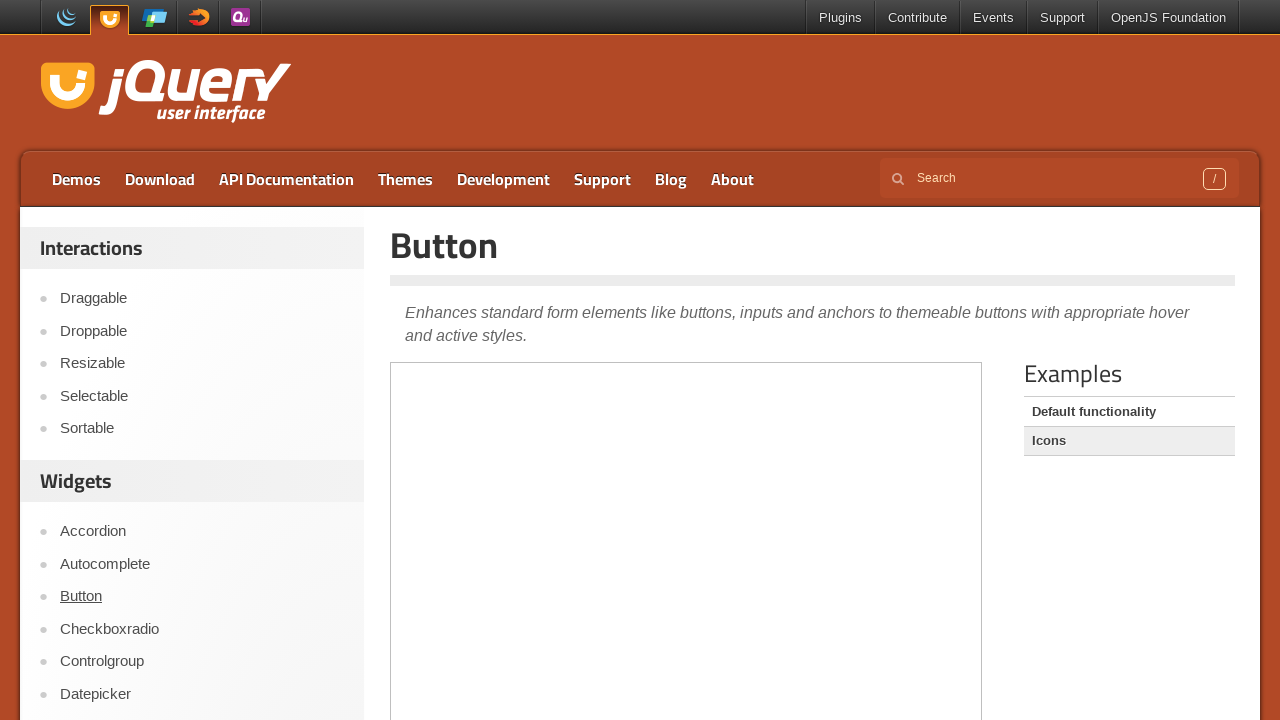

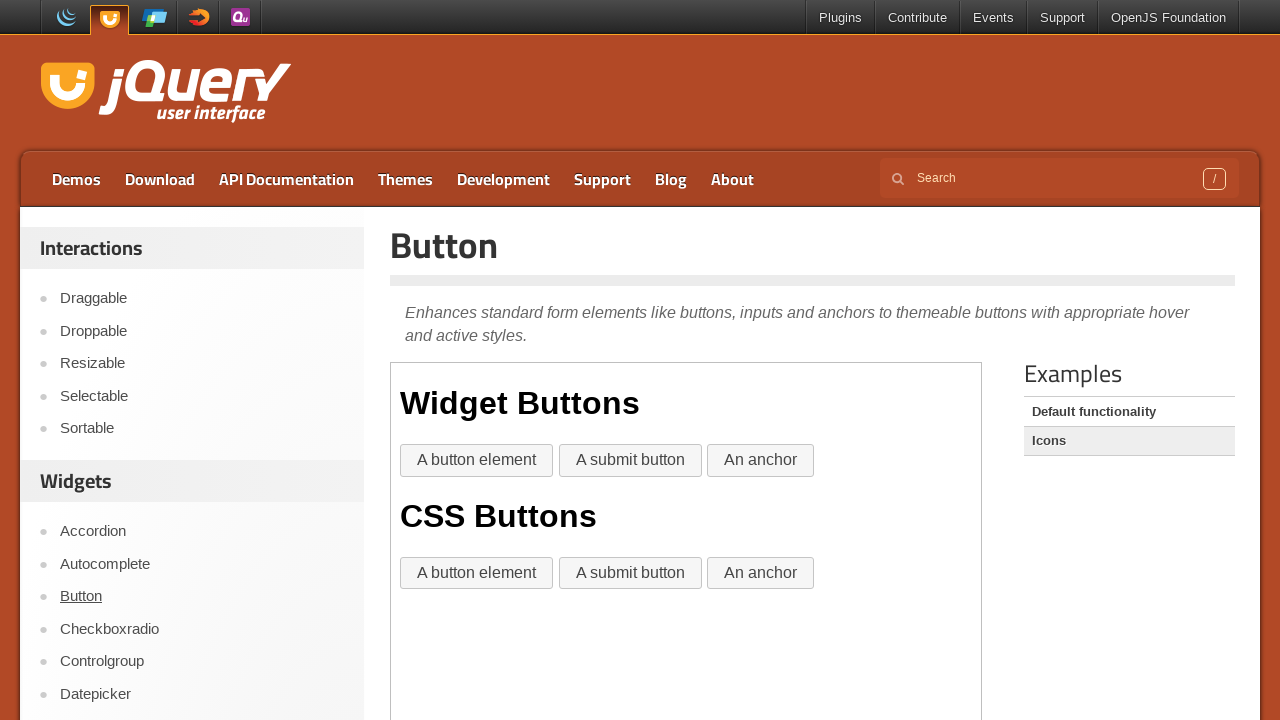